Tests responsive design by resizing the window and checking for mobile navigation menu

Starting URL: https://pythonforthelab.com/

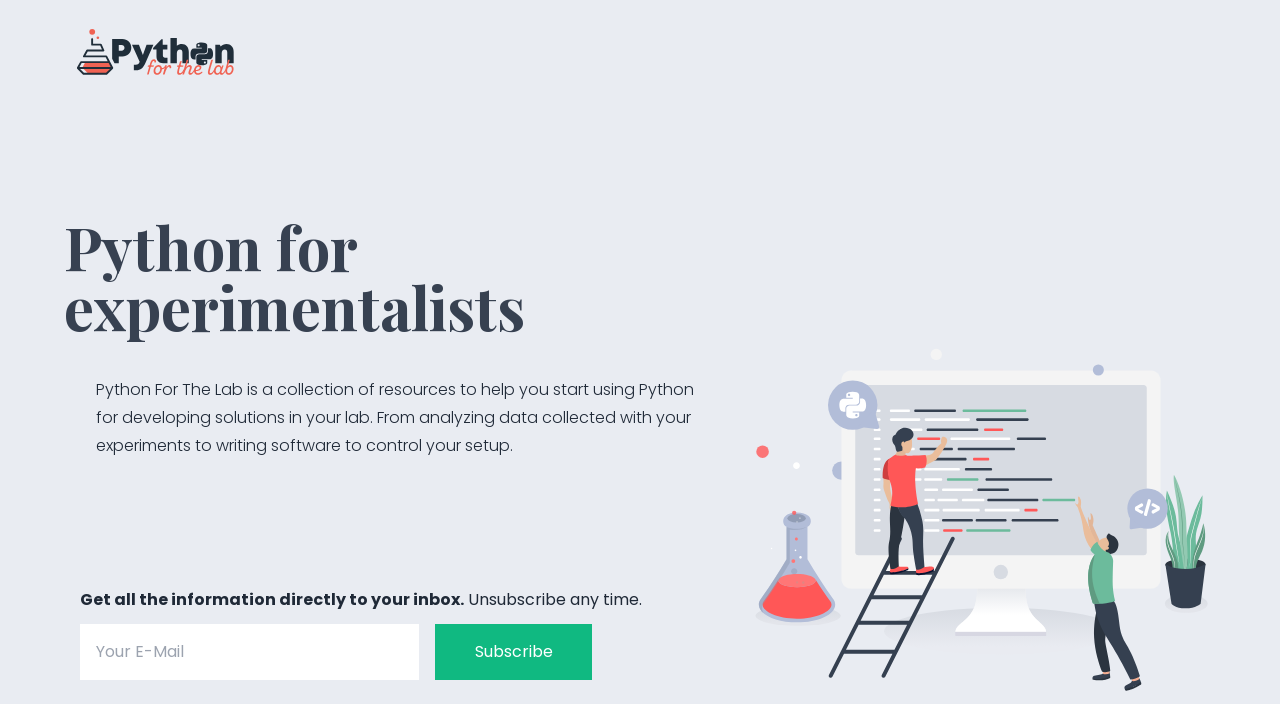

Set viewport to mobile size (350x450)
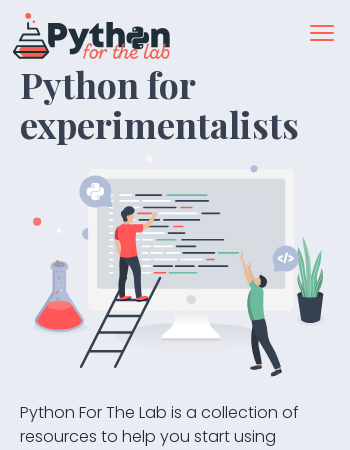

Located mobile navigation menu button
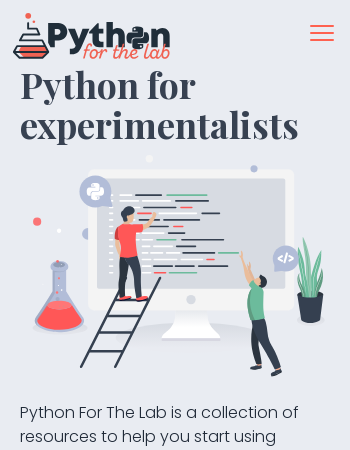

Verified mobile navigation menu is visible
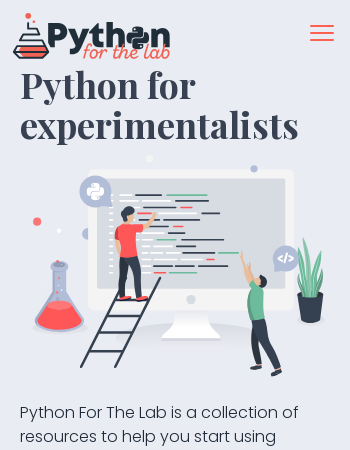

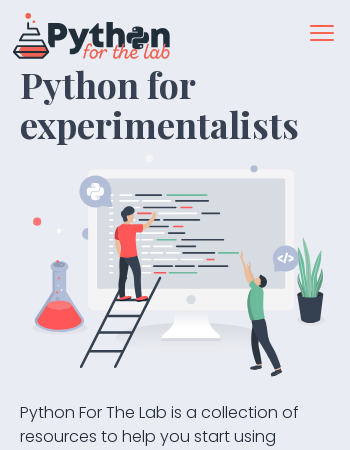